Tests that entering a number below 50 displays the correct error message "Number is too small"

Starting URL: https://kristinek.github.io/site/tasks/enter_a_number

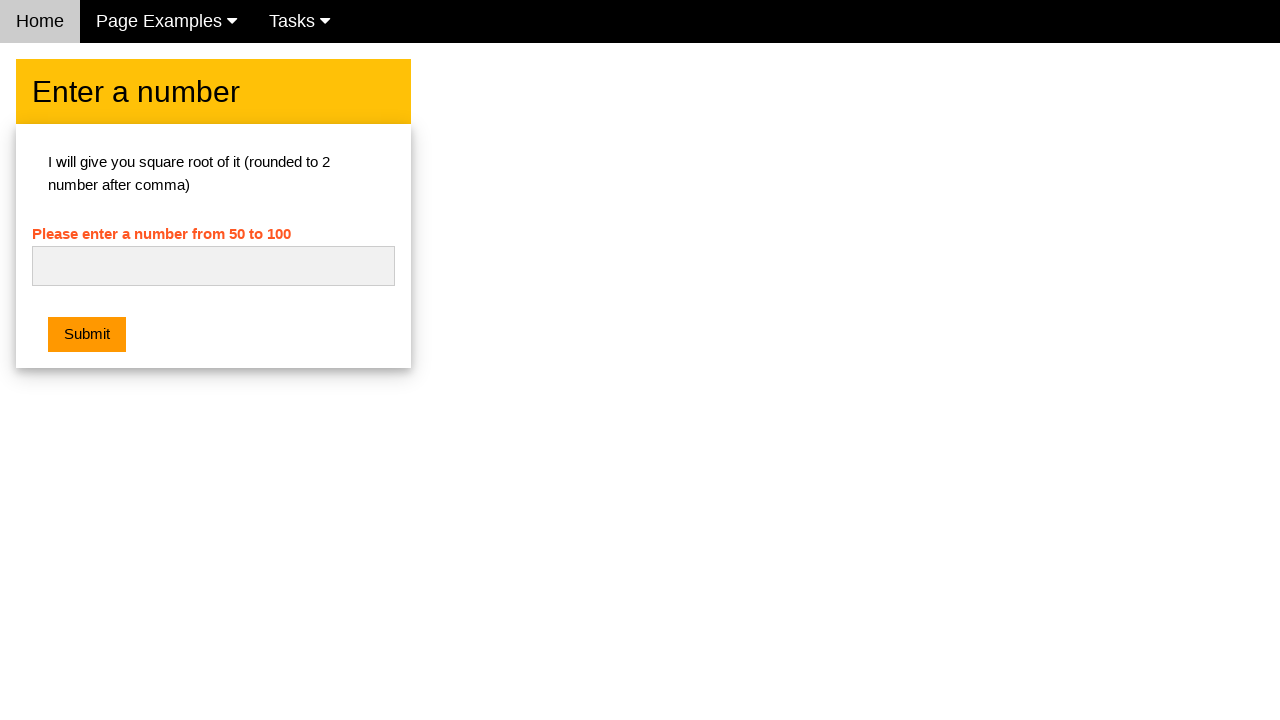

Clicked on the number input field at (213, 266) on #numb
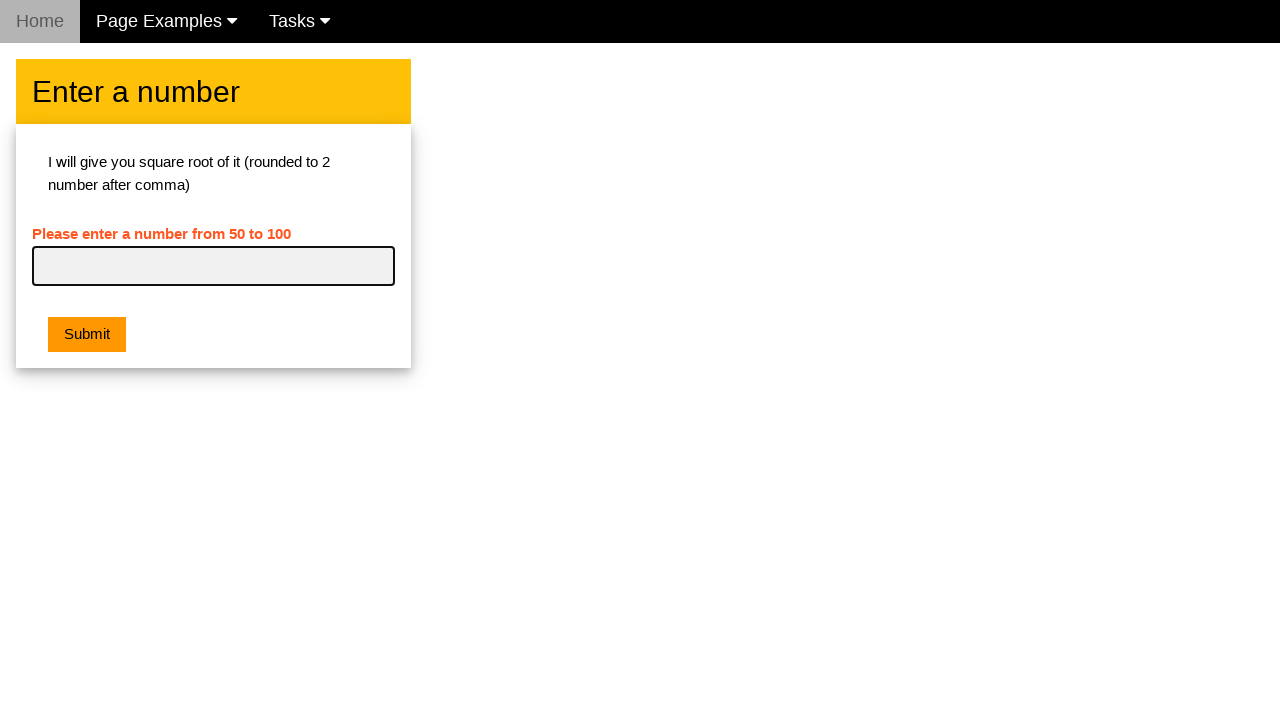

Filled number input field with '48' (below minimum of 50) on #numb
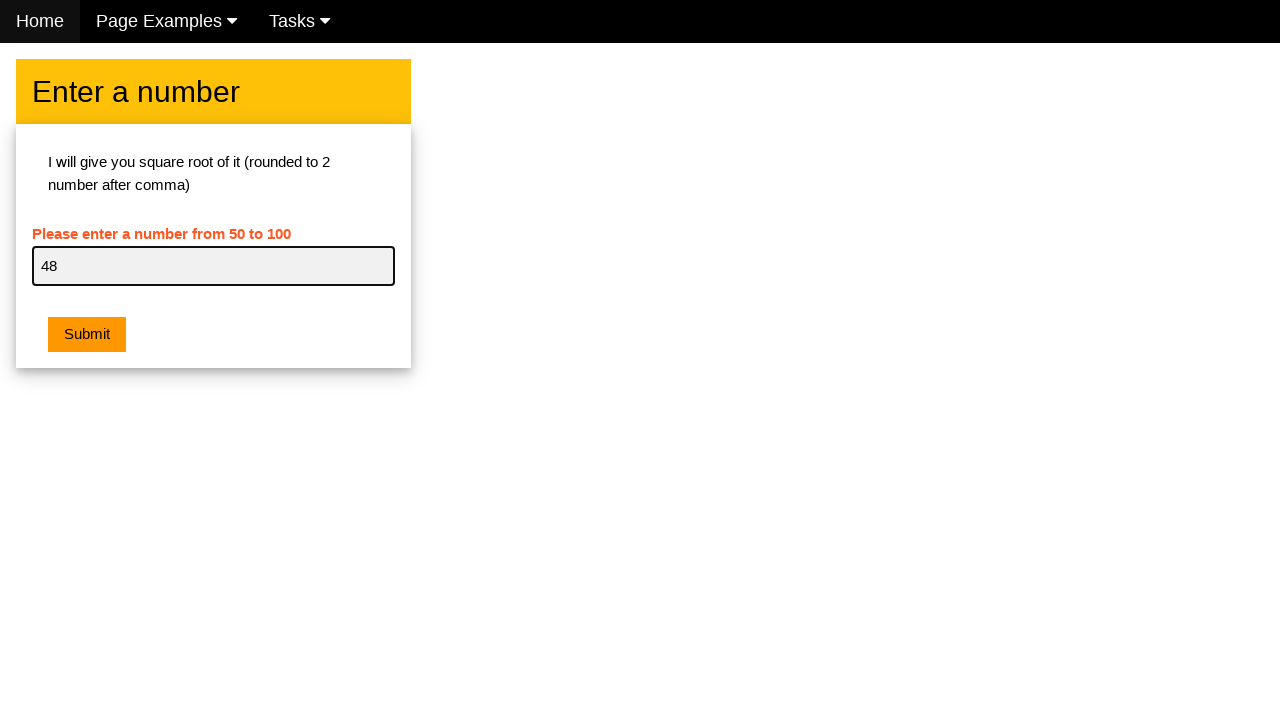

Clicked the submit button at (87, 335) on button
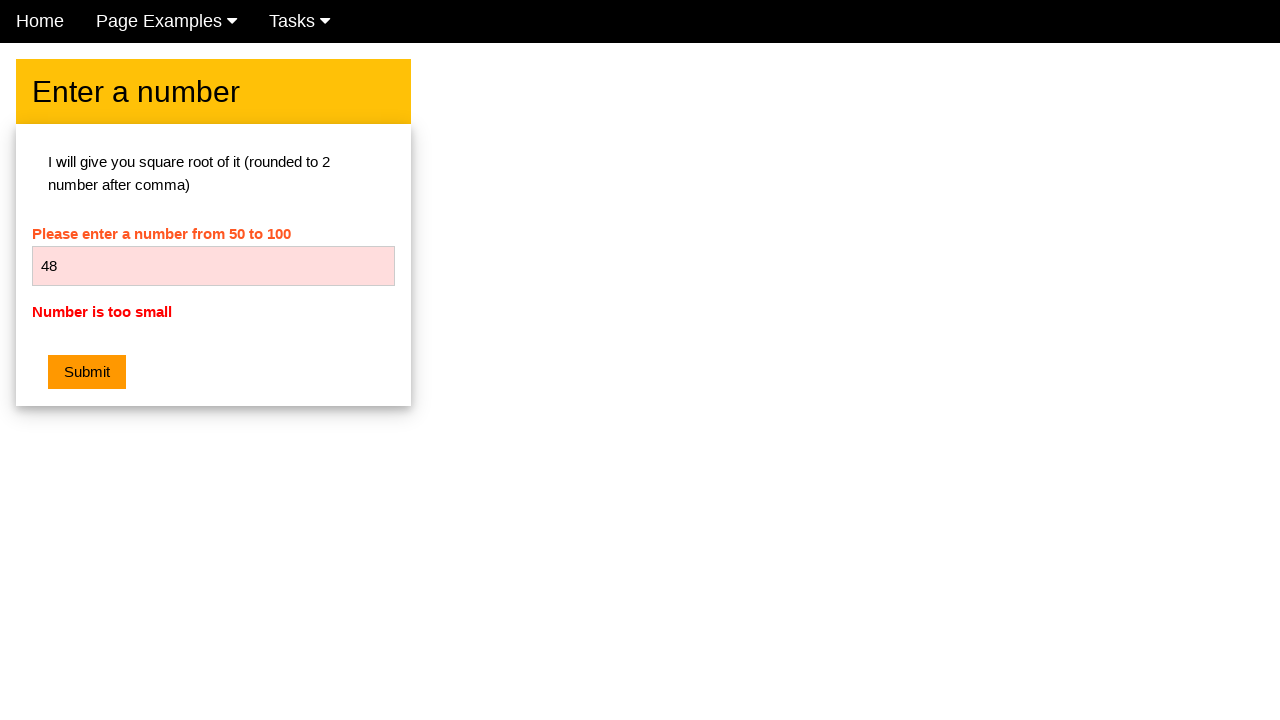

Error message element became visible with 'Number is too small' message
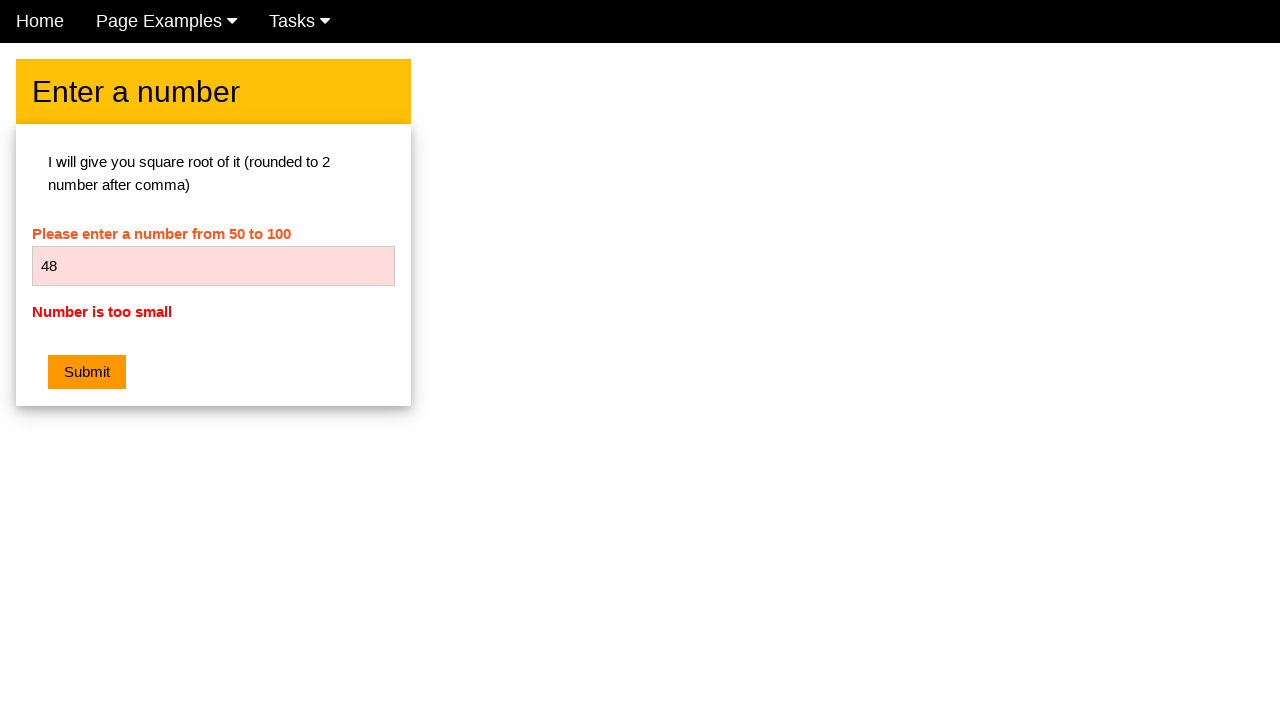

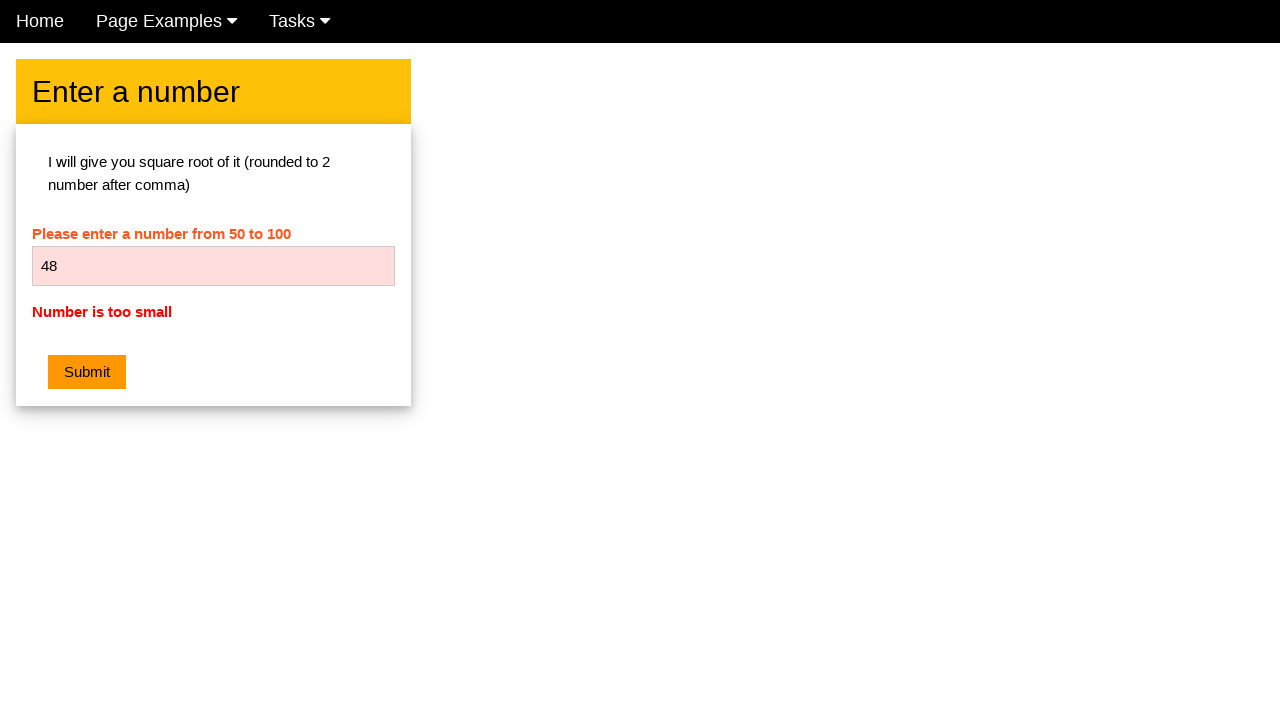